Navigates to Meesho website and scrolls down to the Personal Care & Wellness section

Starting URL: https://www.meesho.com/

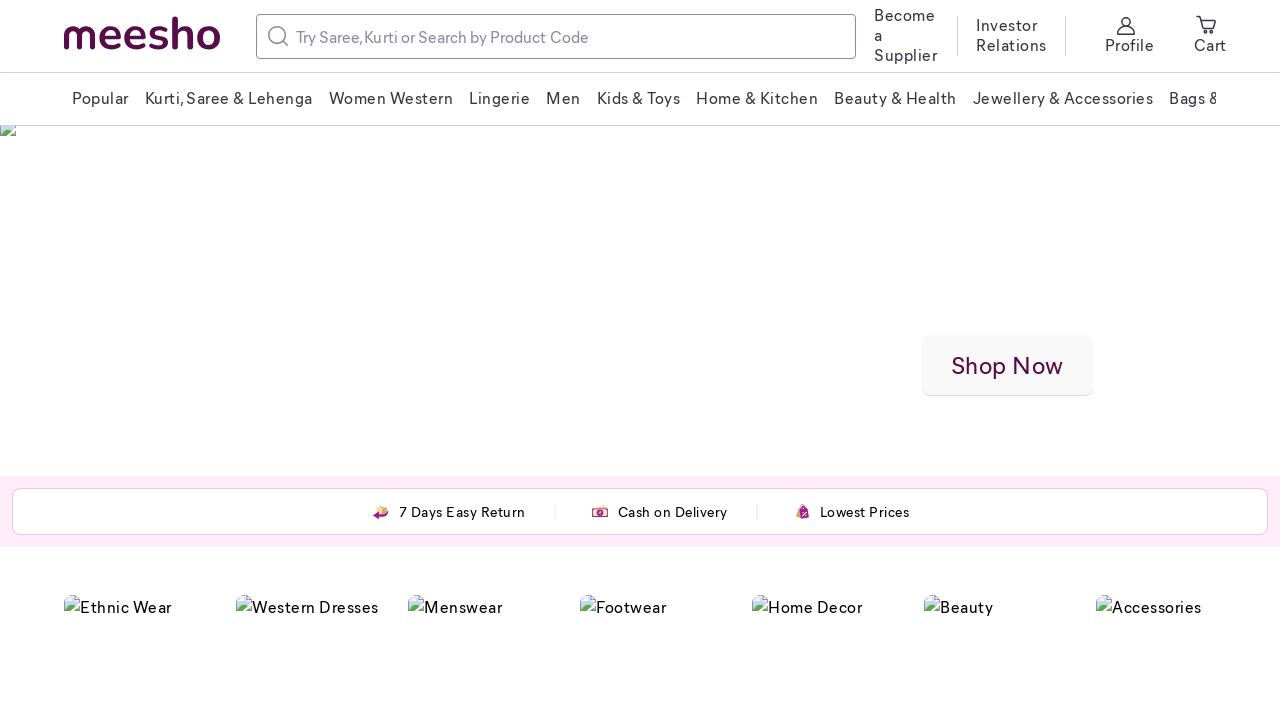

Navigated to Meesho website
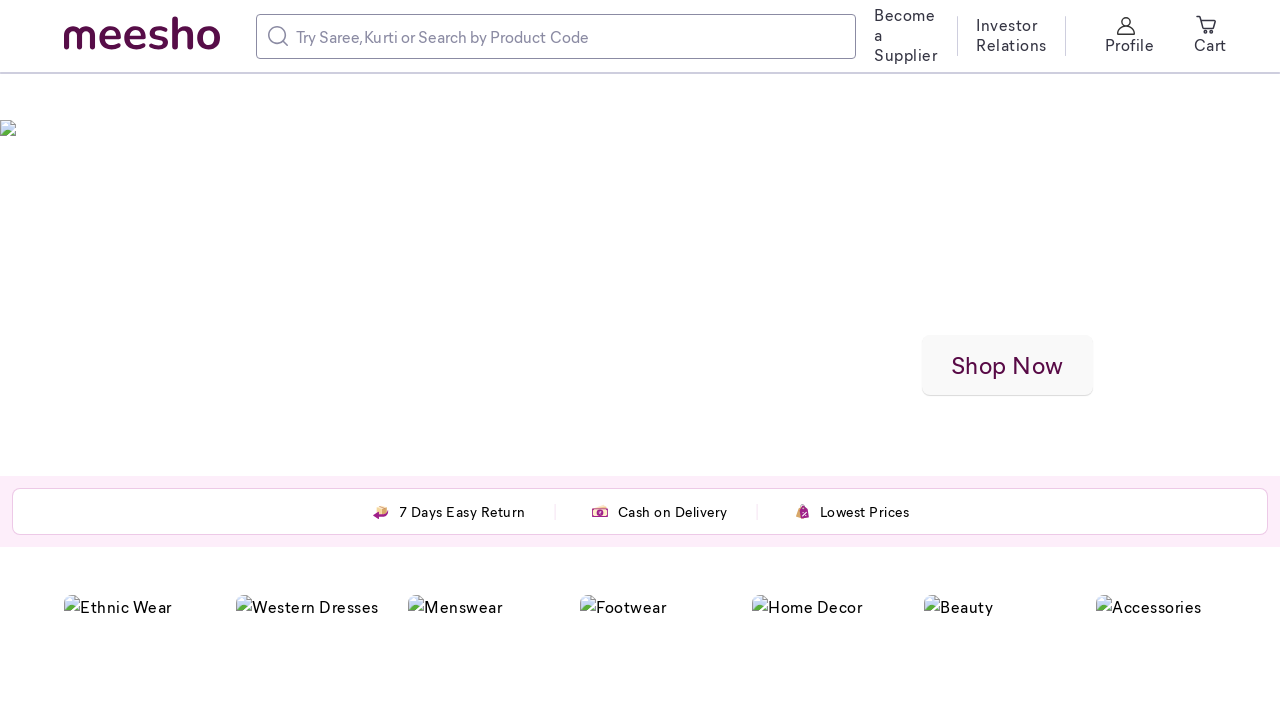

Located Personal Care & Wellness section element
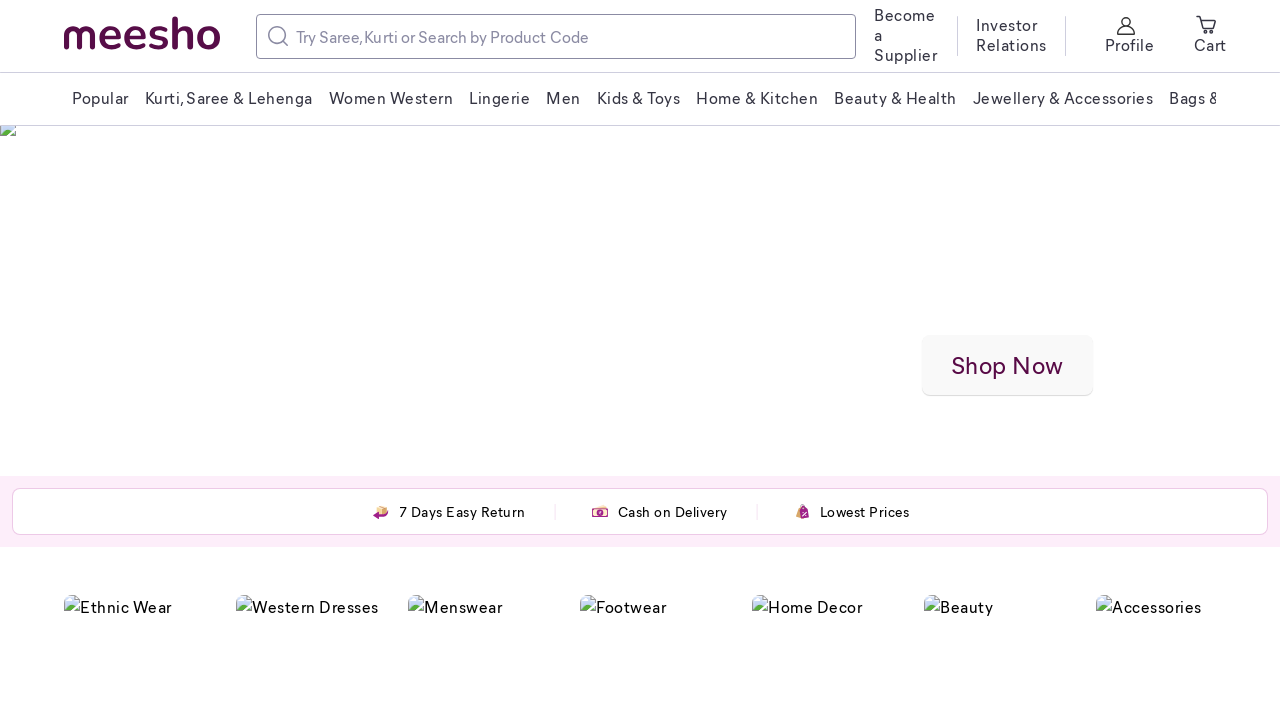

Scrolled down to Personal Care & Wellness section
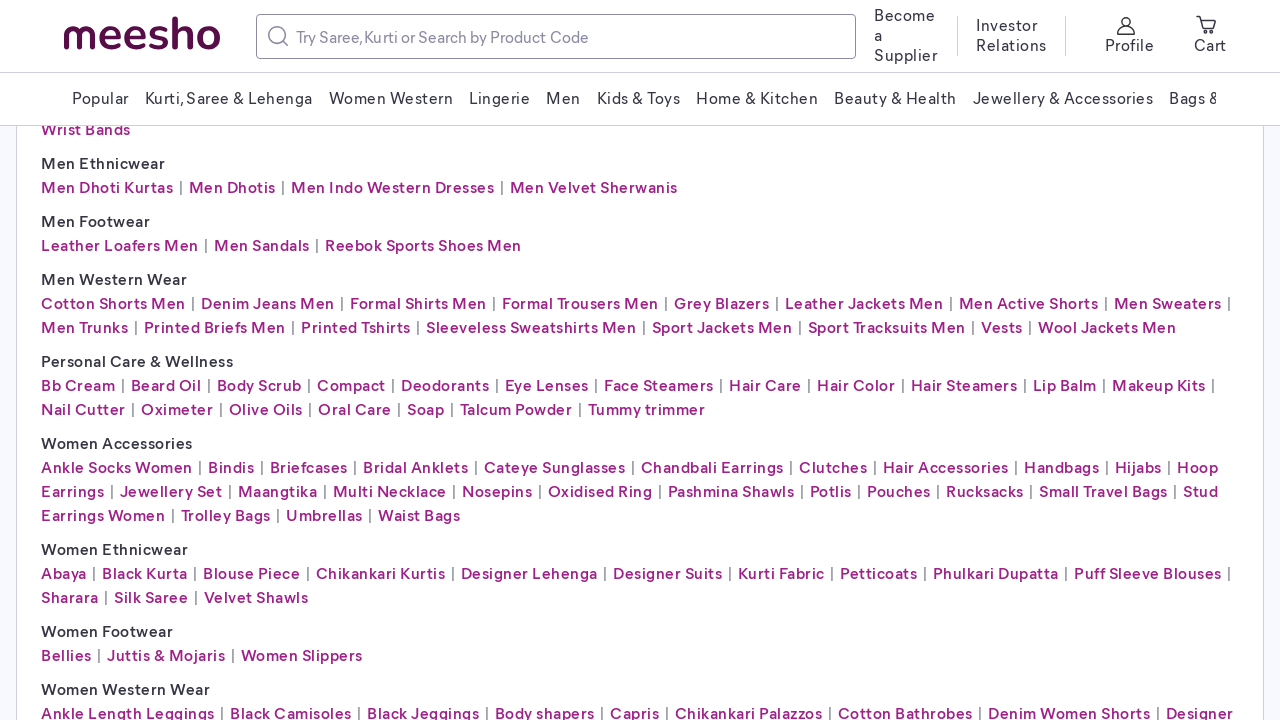

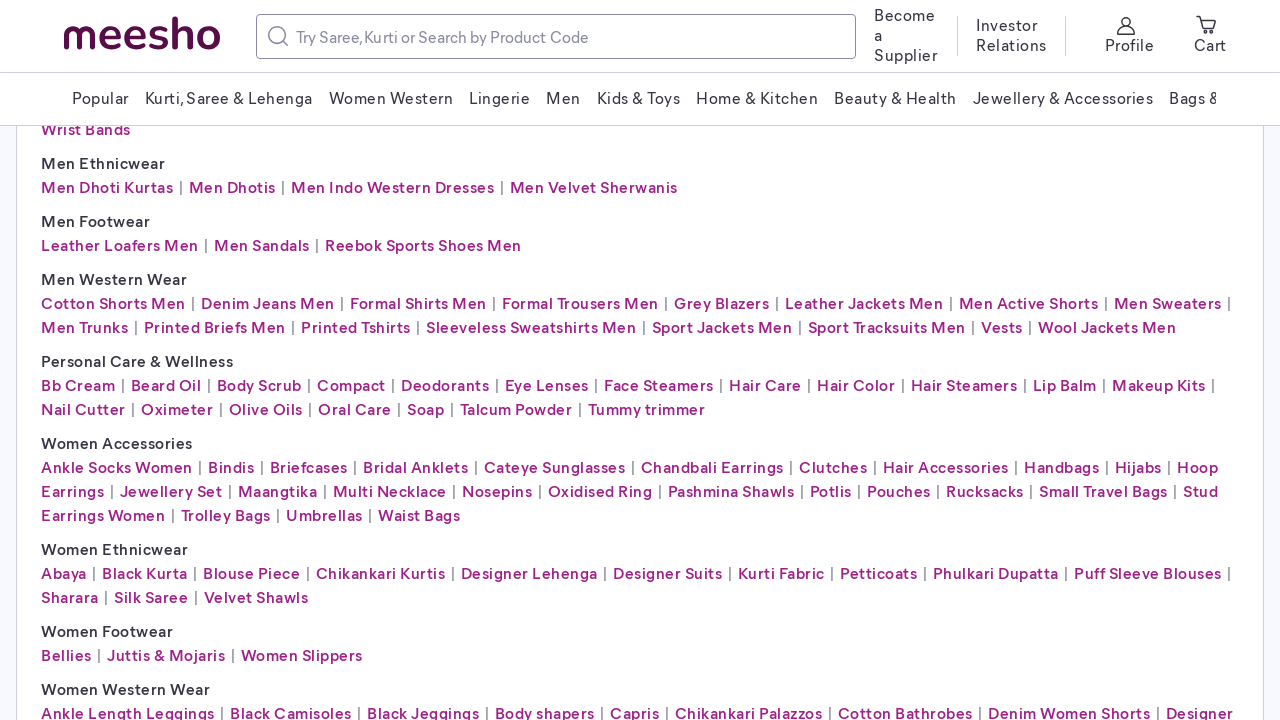